Tests a progress bar functionality by clicking the start button and waiting for it to reach 100% completion

Starting URL: https://demoqa.com/progress-bar

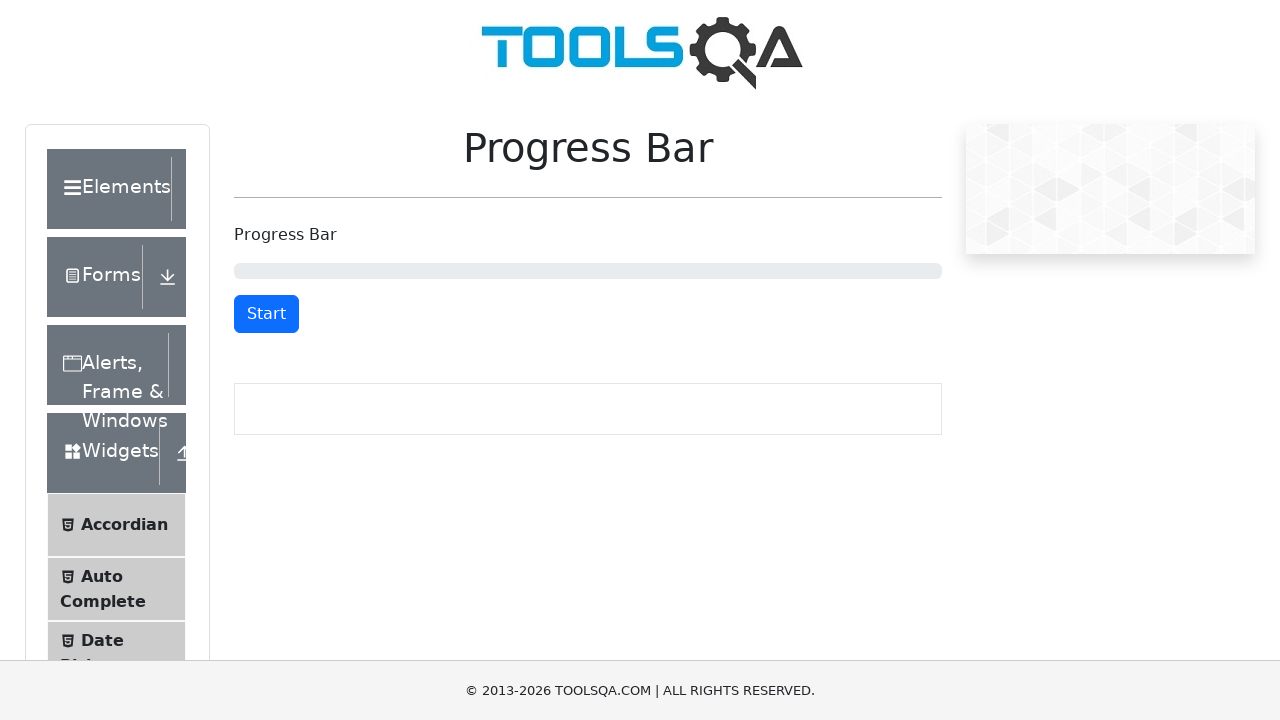

Clicked start button to begin progress bar at (266, 314) on button#startStopButton
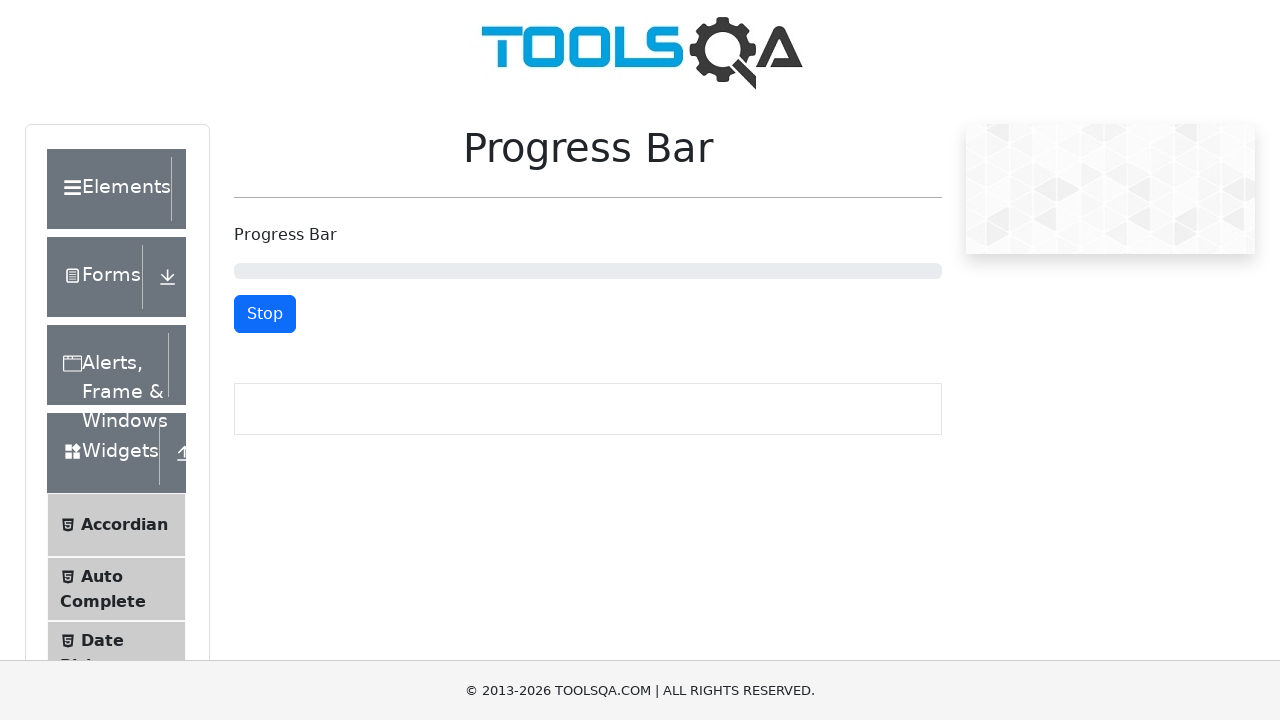

Progress bar reached 100% completion
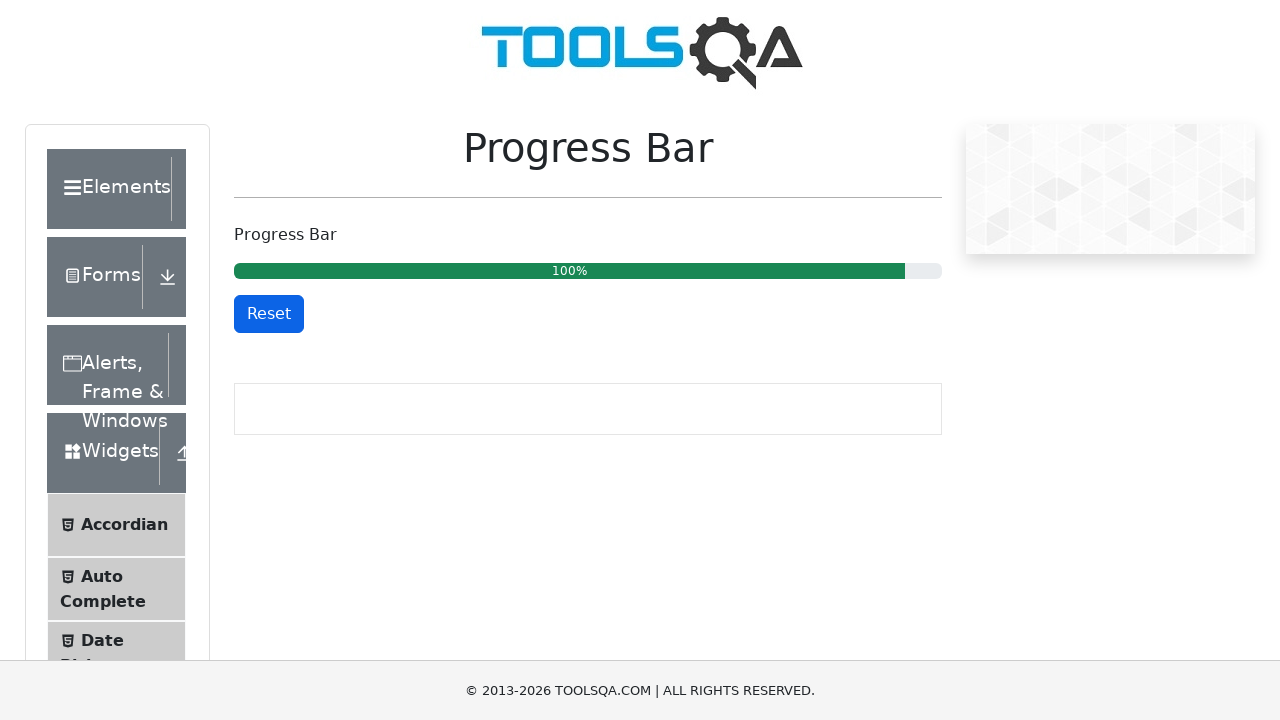

Verified progress bar displays 100%
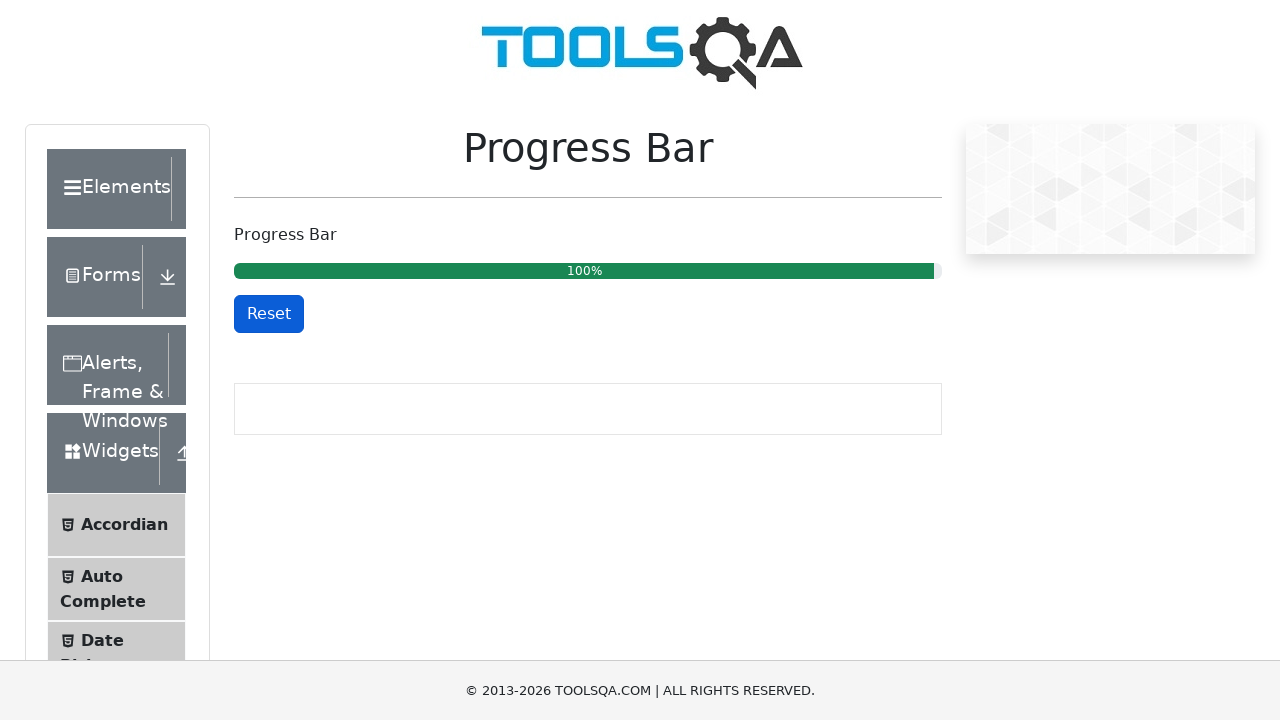

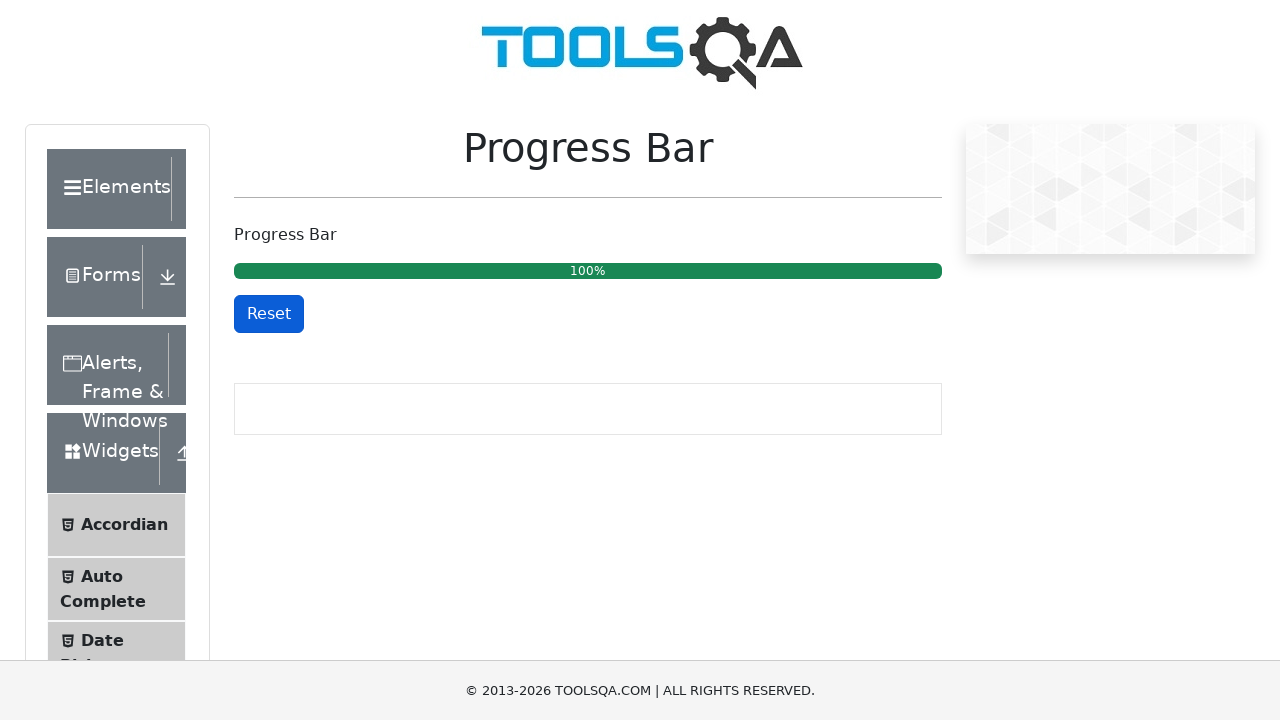